Navigates to the TekDojo website and scrolls down the page by 800 pixels using JavaScript execution

Starting URL: https://www.tekdojo.us/

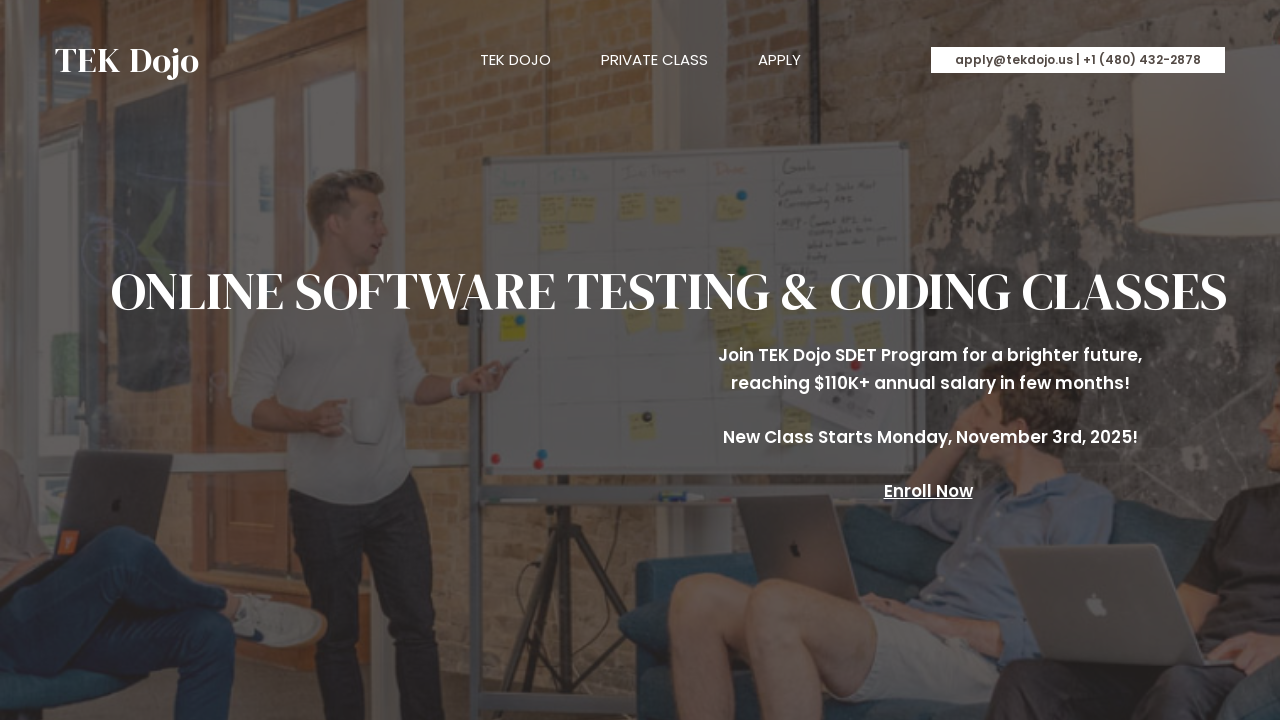

Navigated to TekDojo website
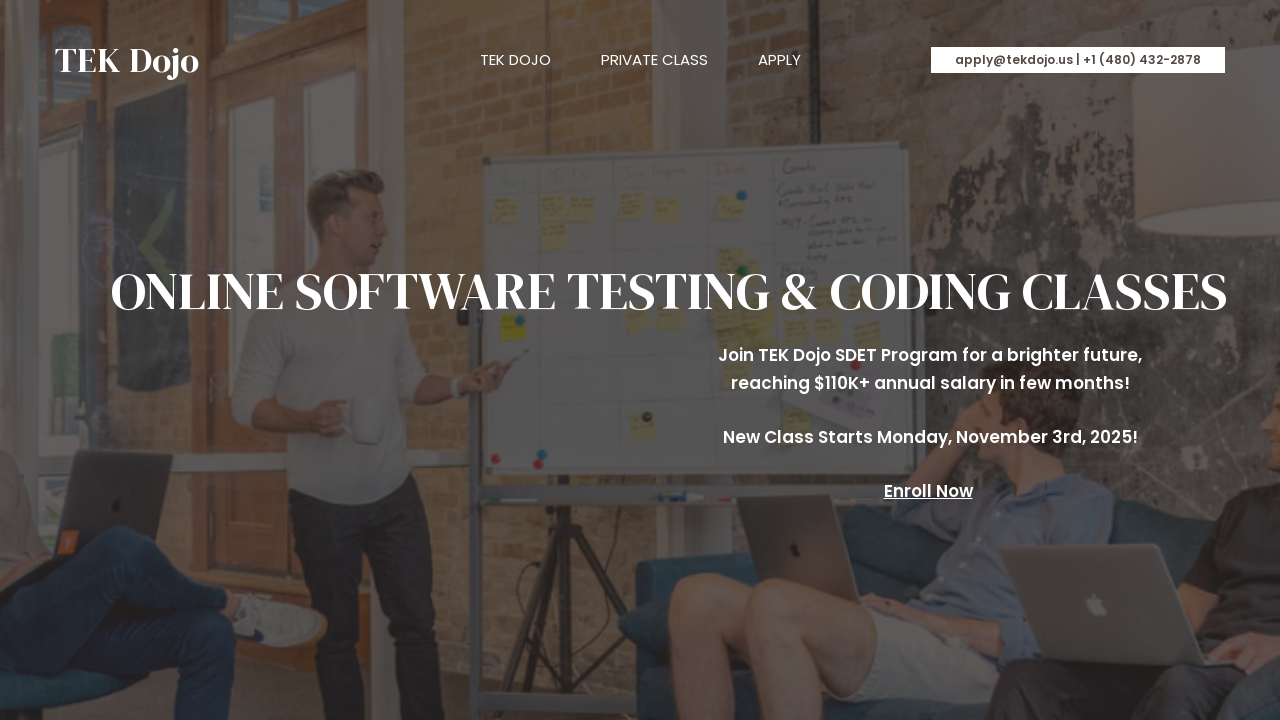

Scrolled down the page by 800 pixels using JavaScript execution
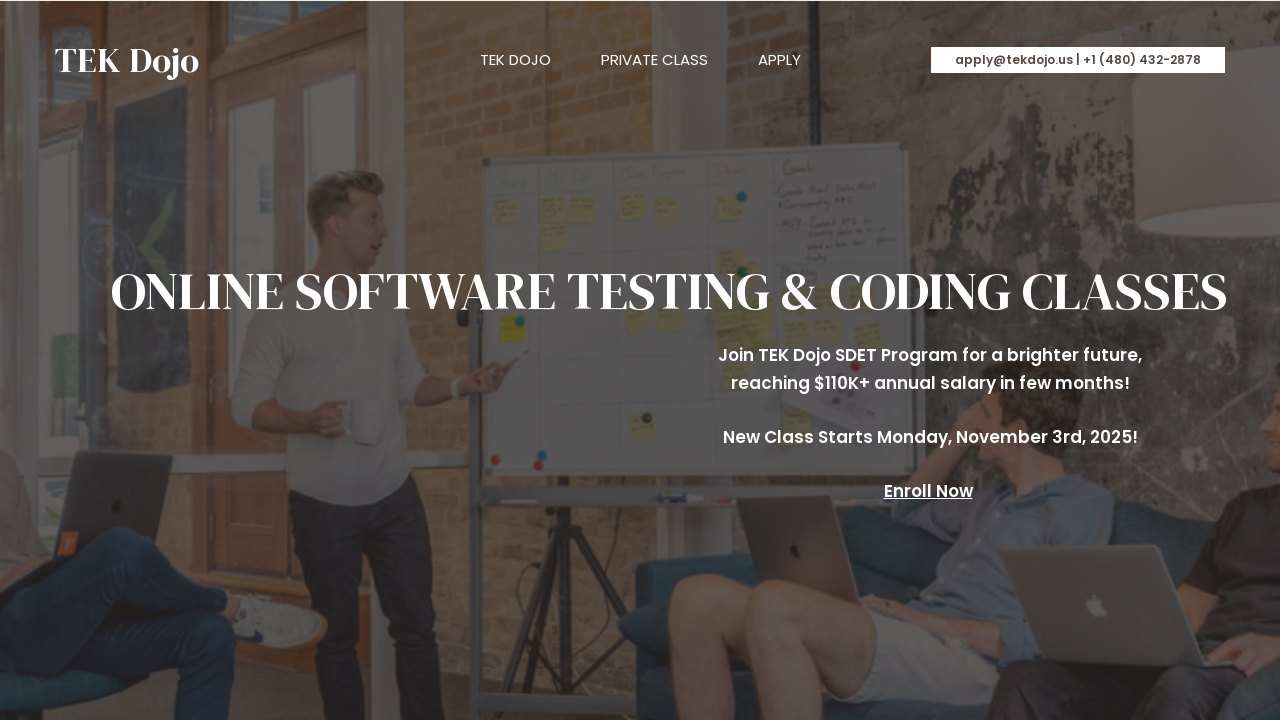

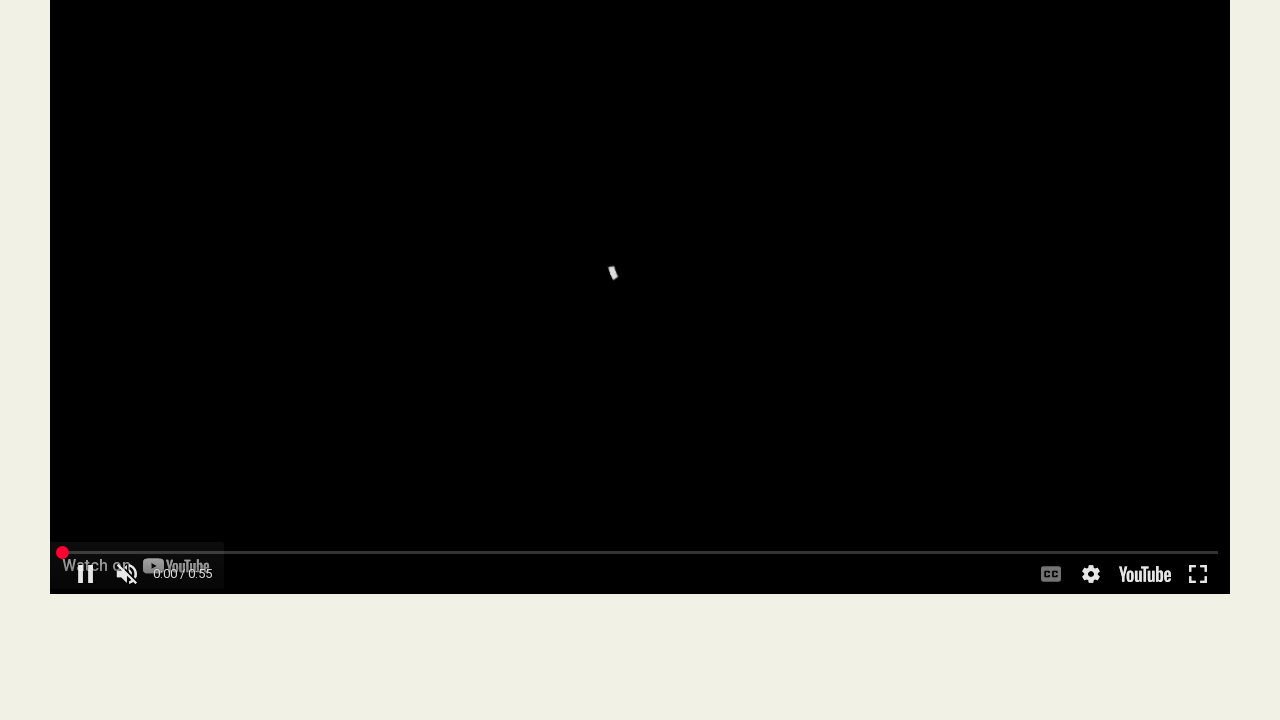